Tests a practice form by filling in personal details (name, email, gender, phone), selecting date of birth from a datepicker, choosing hobbies, entering subjects, filling address and location fields, submitting the form, and verifying the submitted data in a confirmation modal.

Starting URL: https://demoqa.com/automation-practice-form

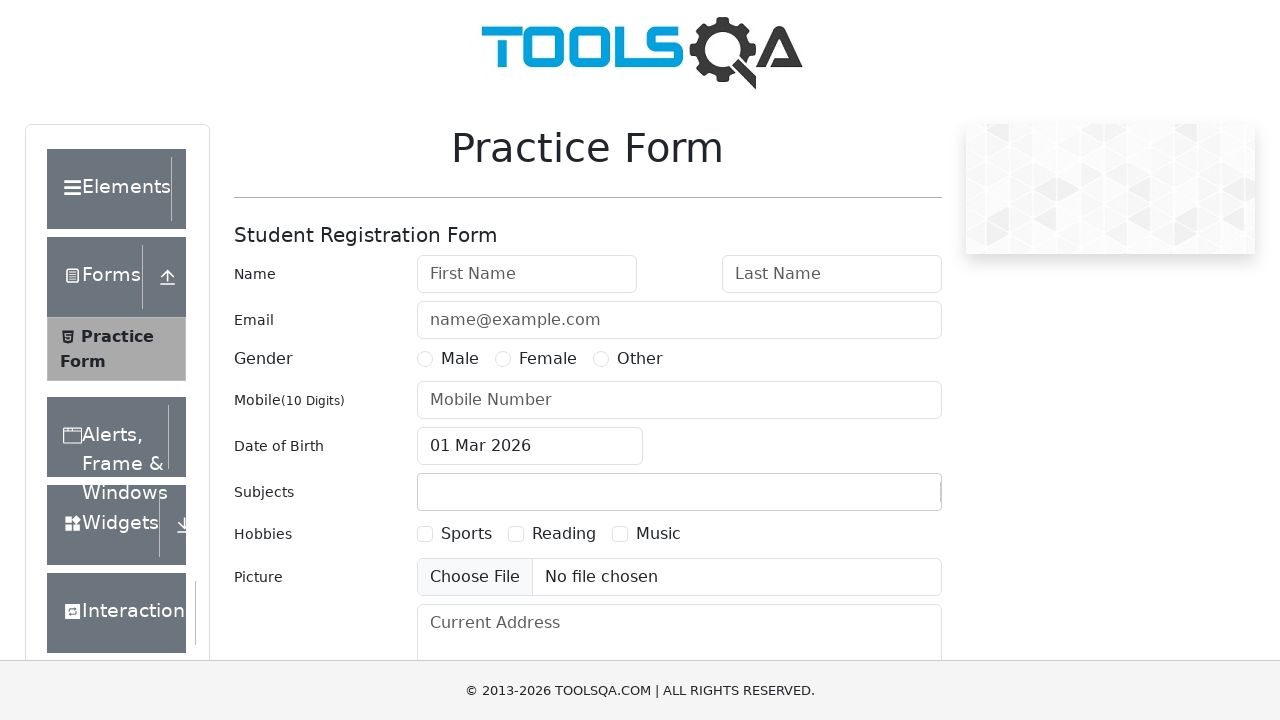

Filled first name field with 'Oss' on #firstName
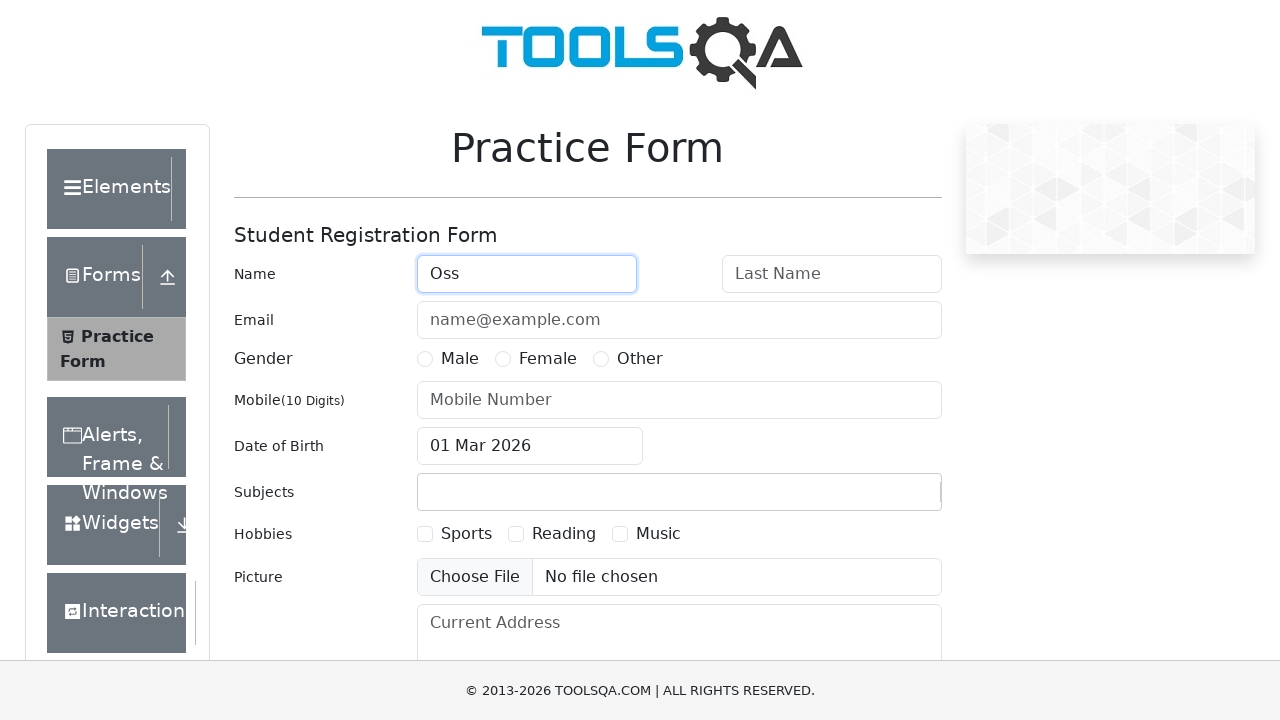

Filled last name field with 'Klu' on #lastName
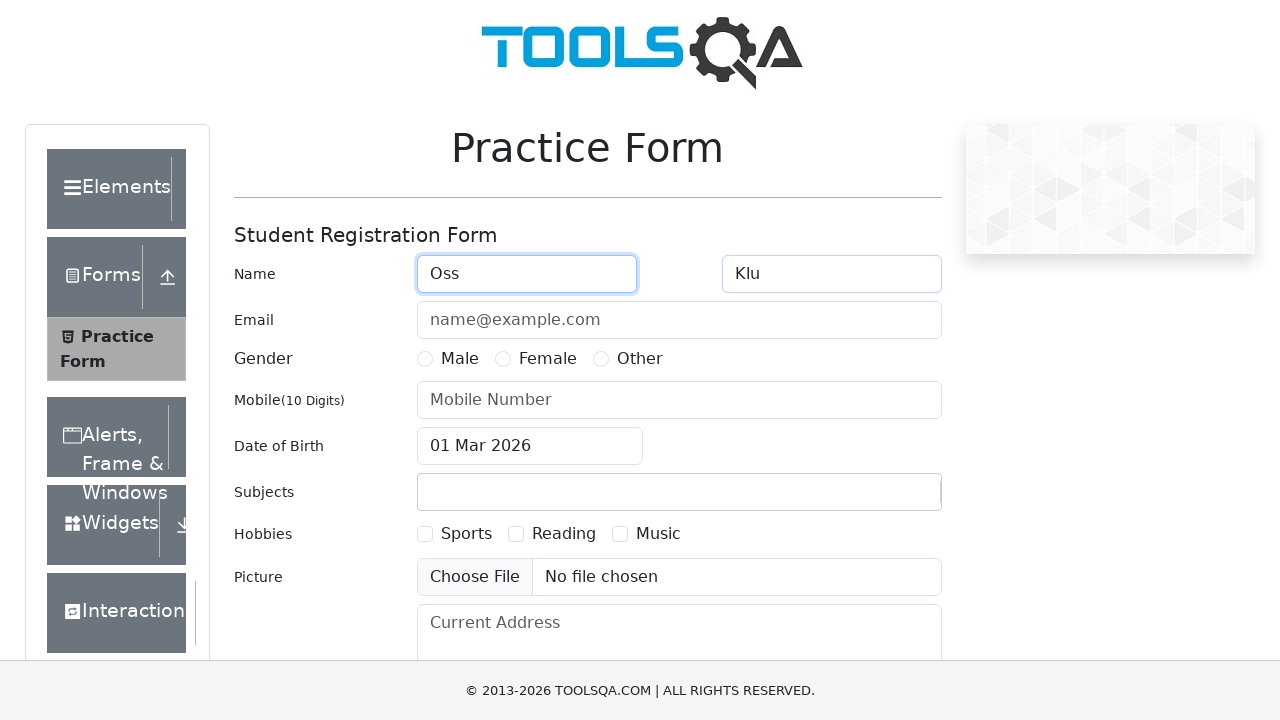

Filled email field with 'Moon@ya.ru' on #userEmail
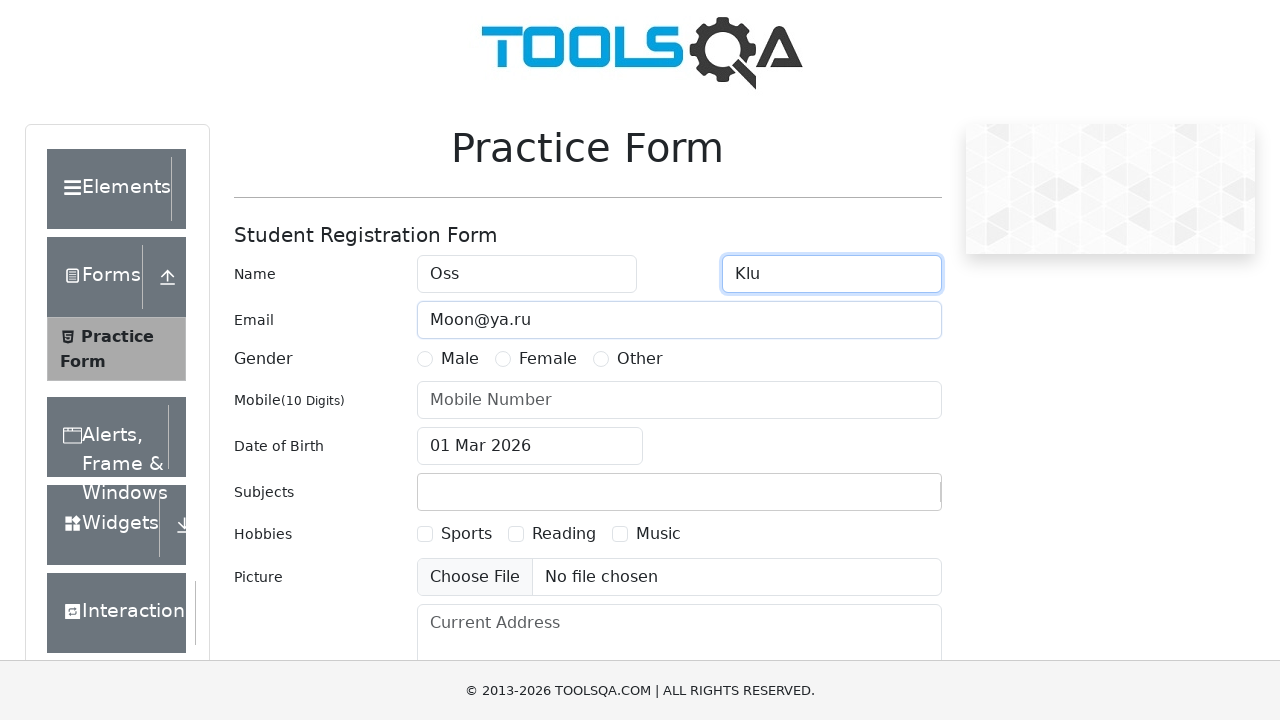

Selected Female gender option at (548, 359) on #genterWrapper >> text=Female
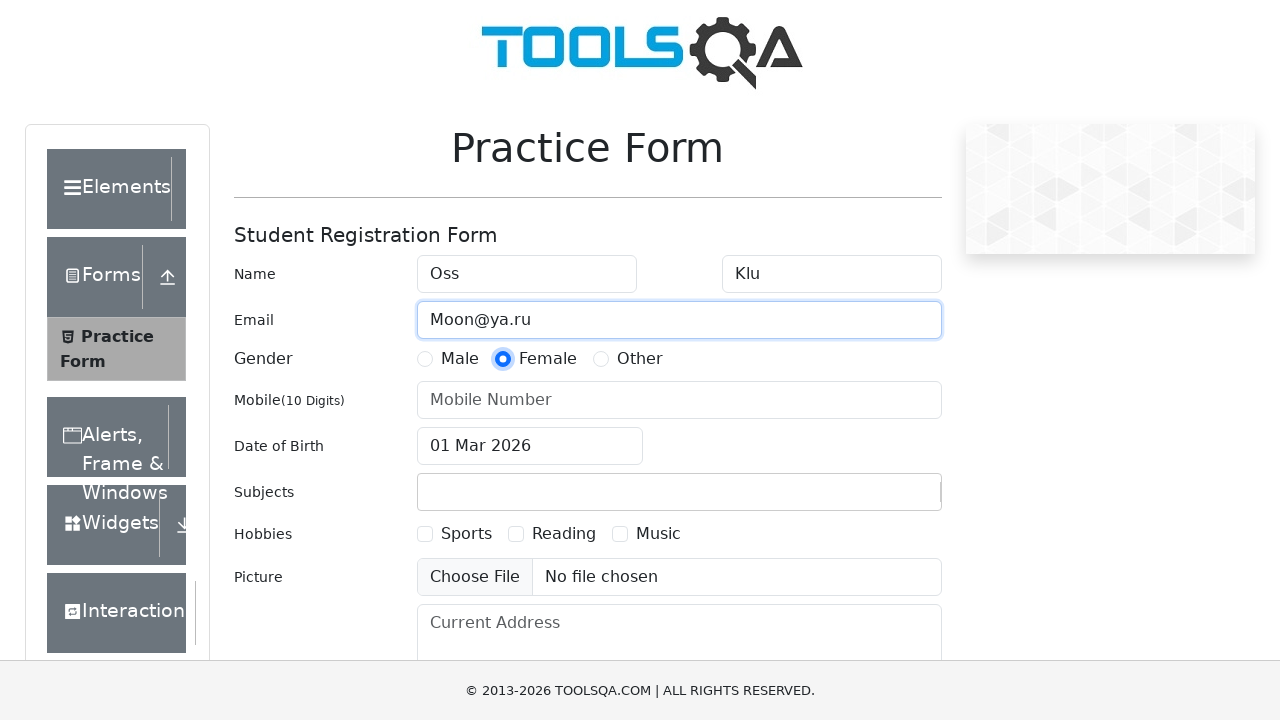

Filled phone number field with '9996662233' on #userNumber
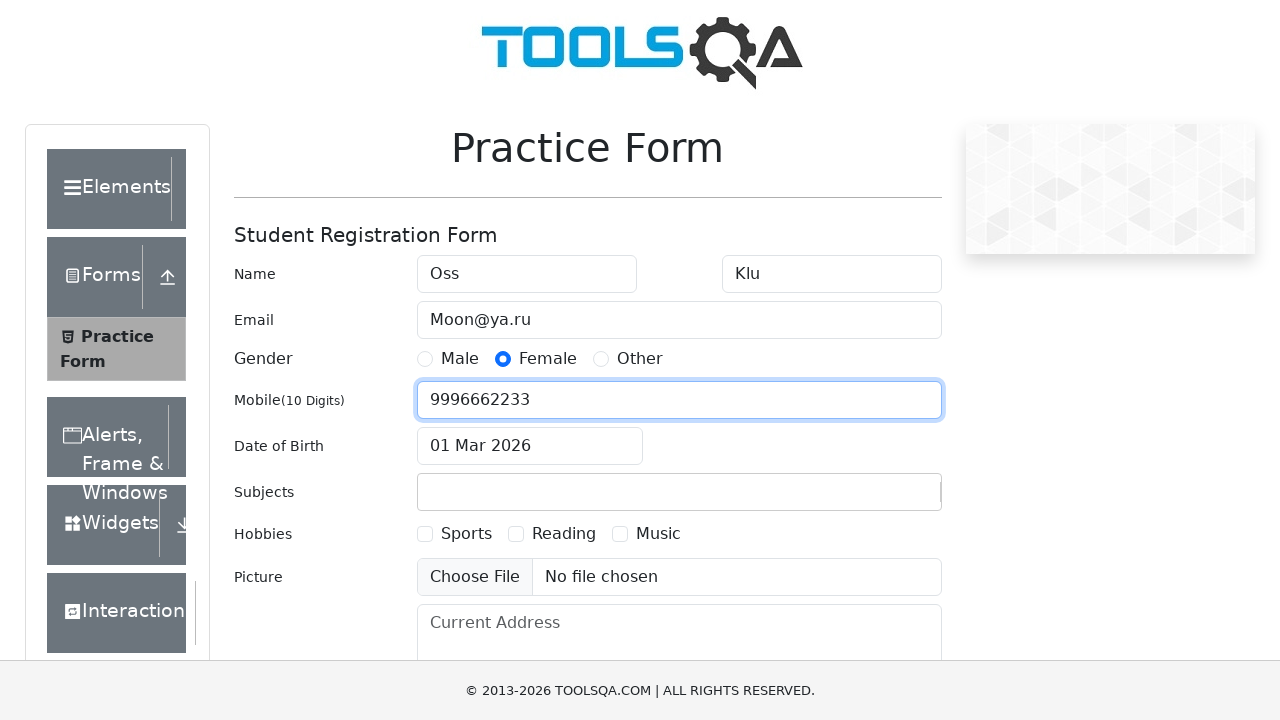

Clicked date of birth input field to open datepicker at (530, 446) on #dateOfBirthInput
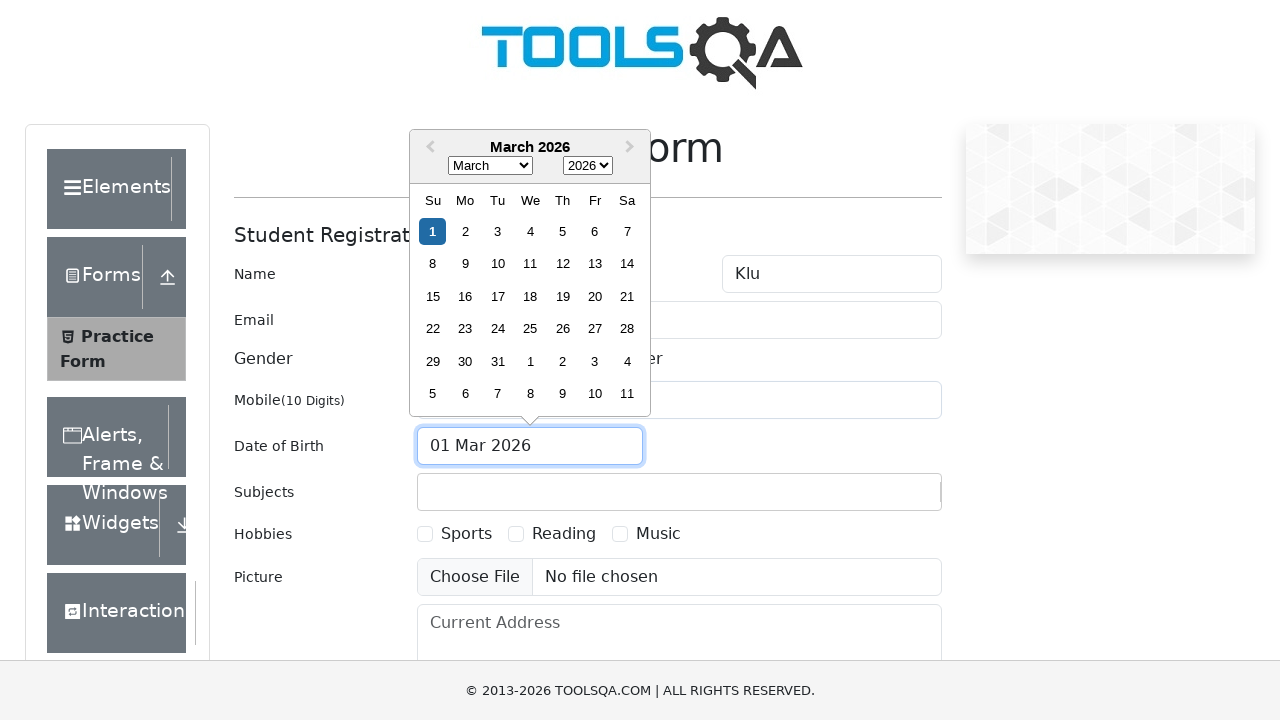

Selected September from month dropdown on .react-datepicker__month-select
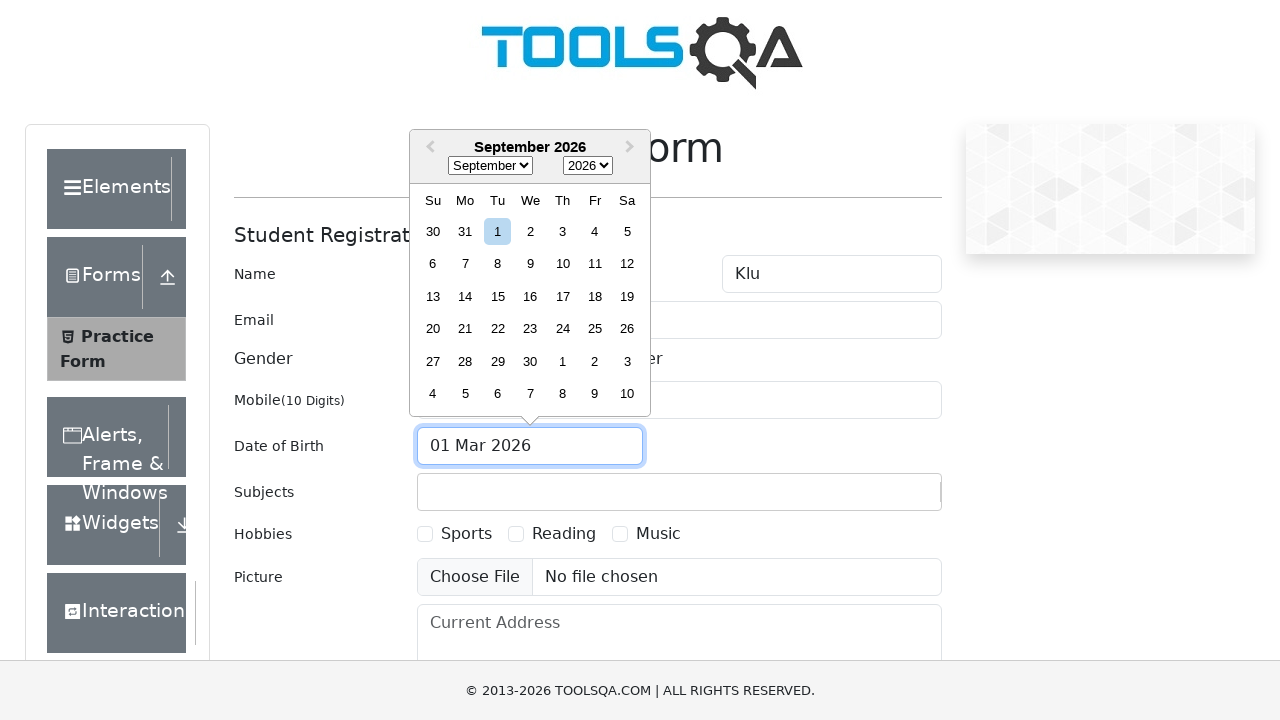

Selected 1987 from year dropdown on .react-datepicker__year-select
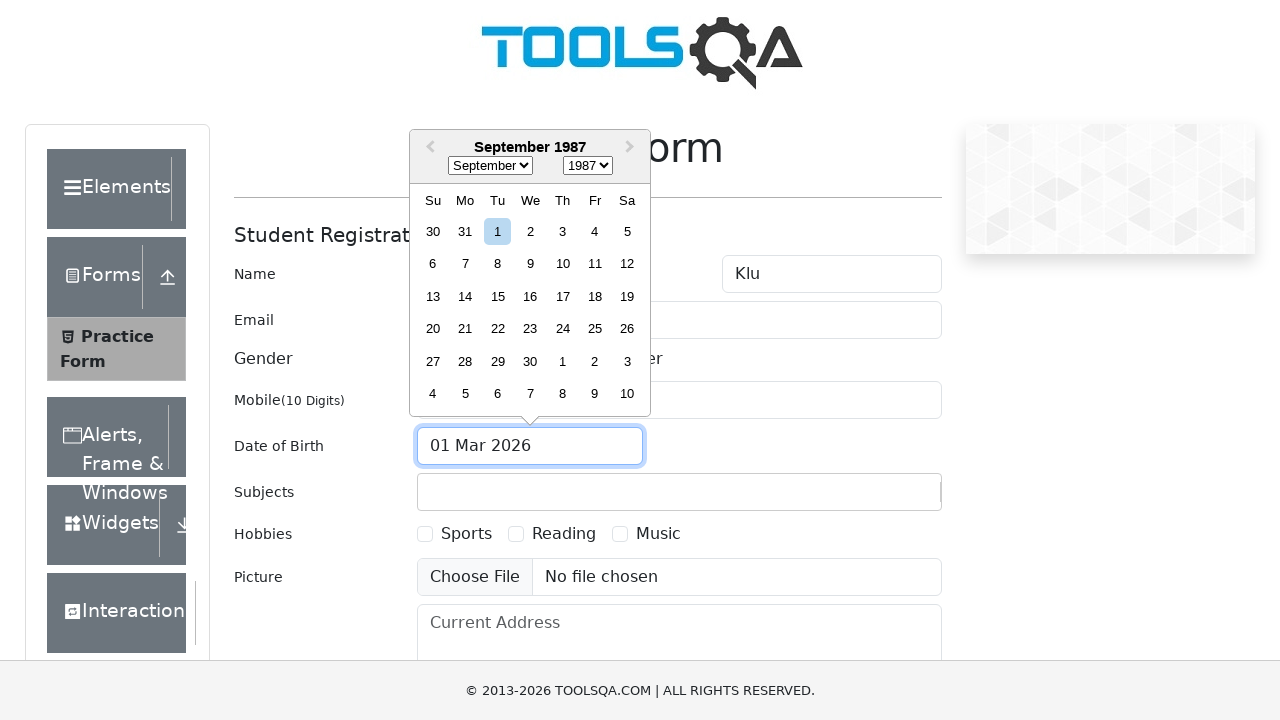

Selected day 4 from datepicker calendar at (595, 231) on .react-datepicker__day--004:not(.react-datepicker__day--outside-month)
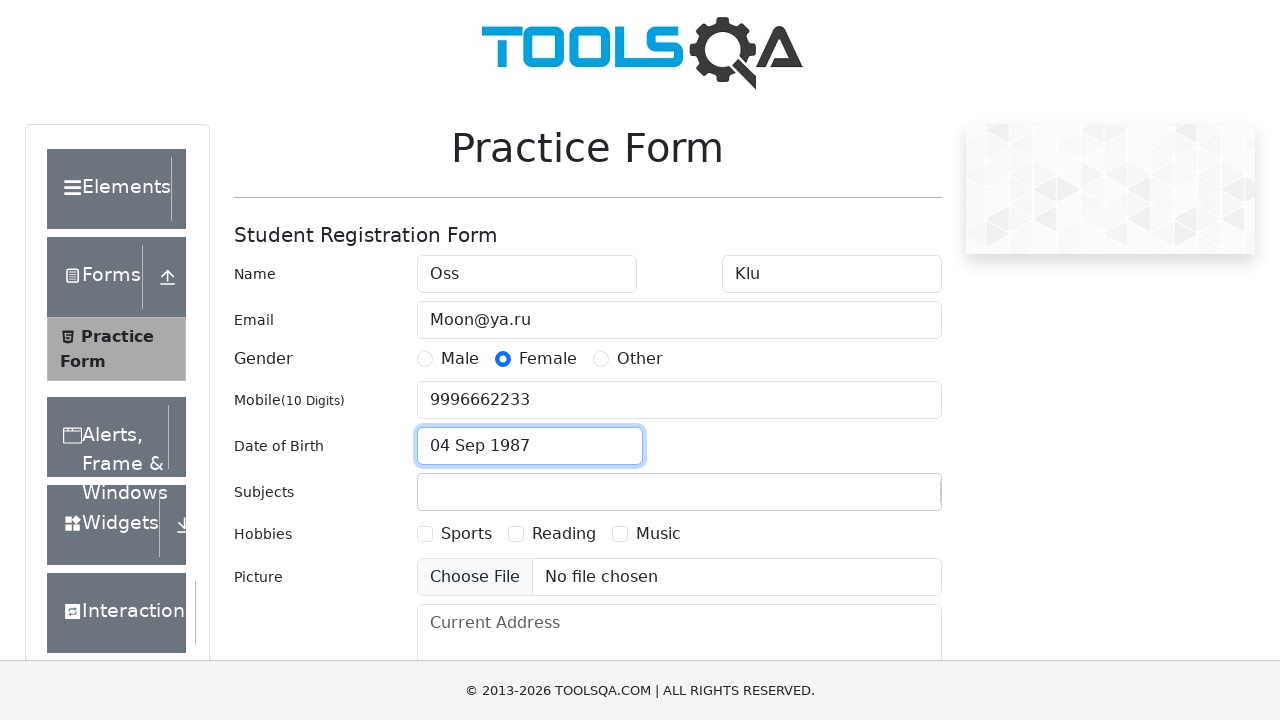

Selected Sports hobby checkbox at (466, 534) on #hobbiesWrapper >> text=Sports
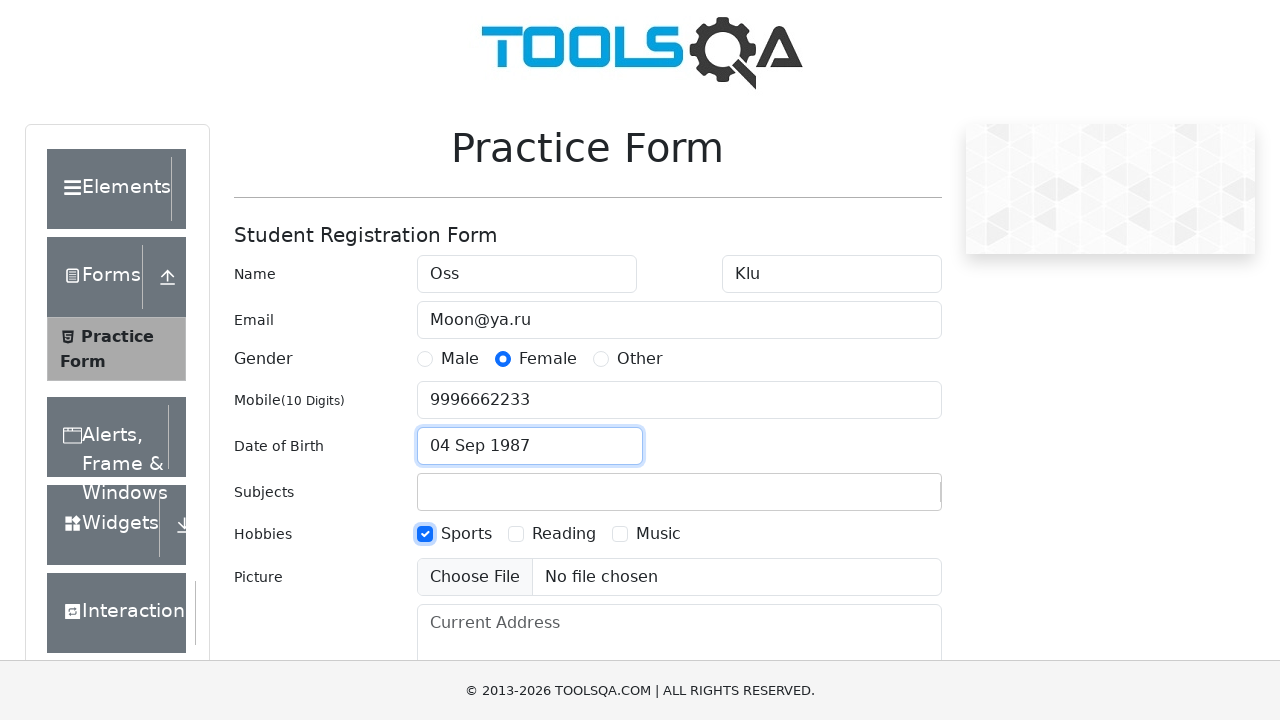

Selected Reading hobby checkbox at (564, 534) on #hobbiesWrapper >> text=Reading
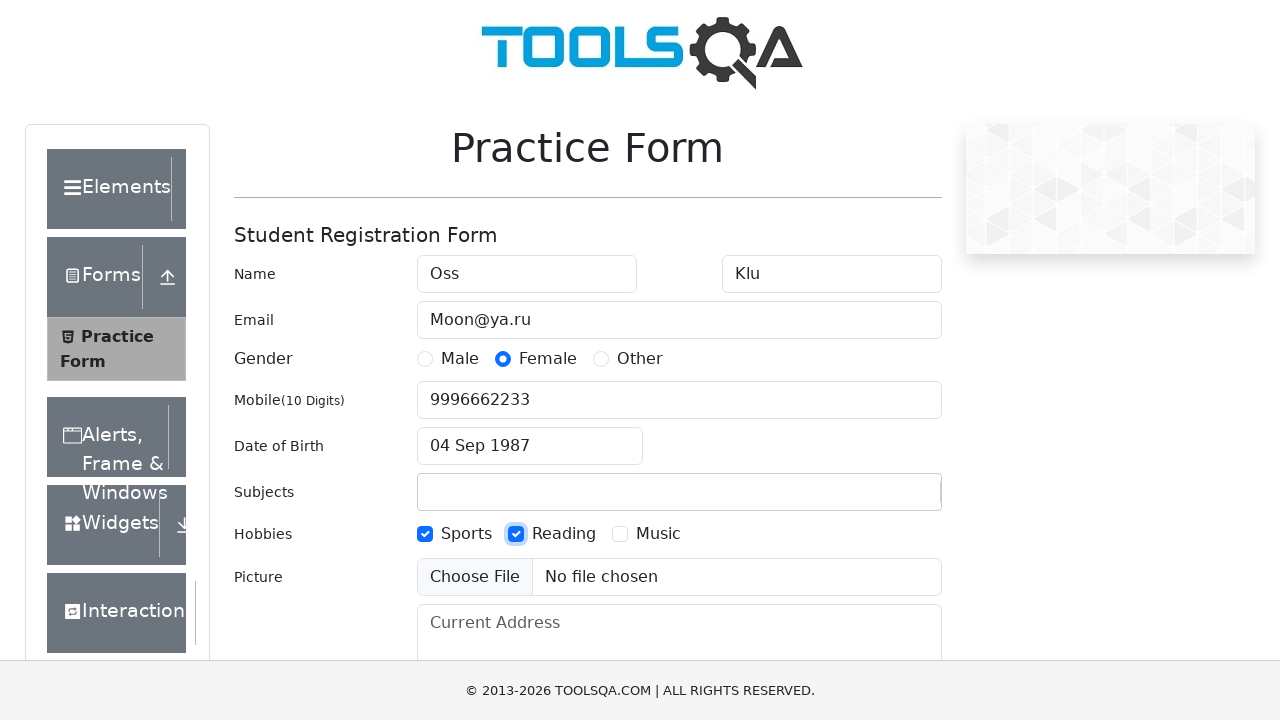

Selected Music hobby checkbox at (658, 534) on #hobbiesWrapper >> text=Music
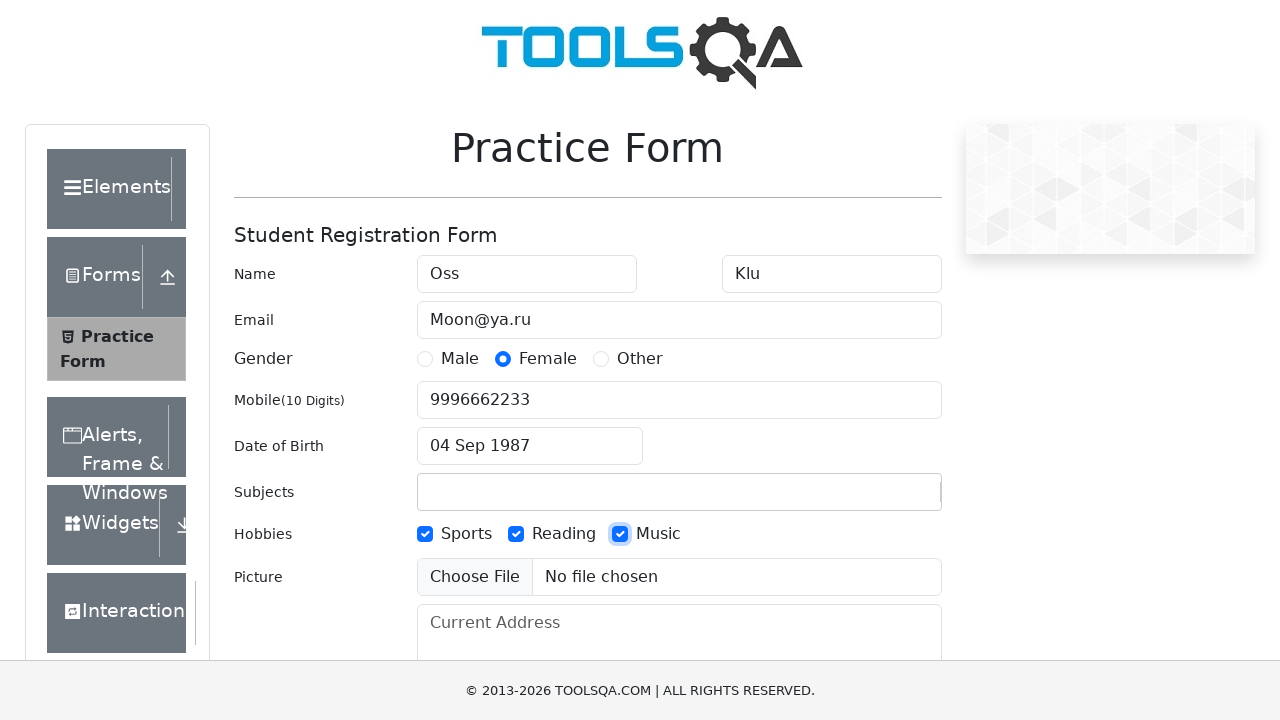

Filled subjects input field with 'Arts' on #subjectsInput
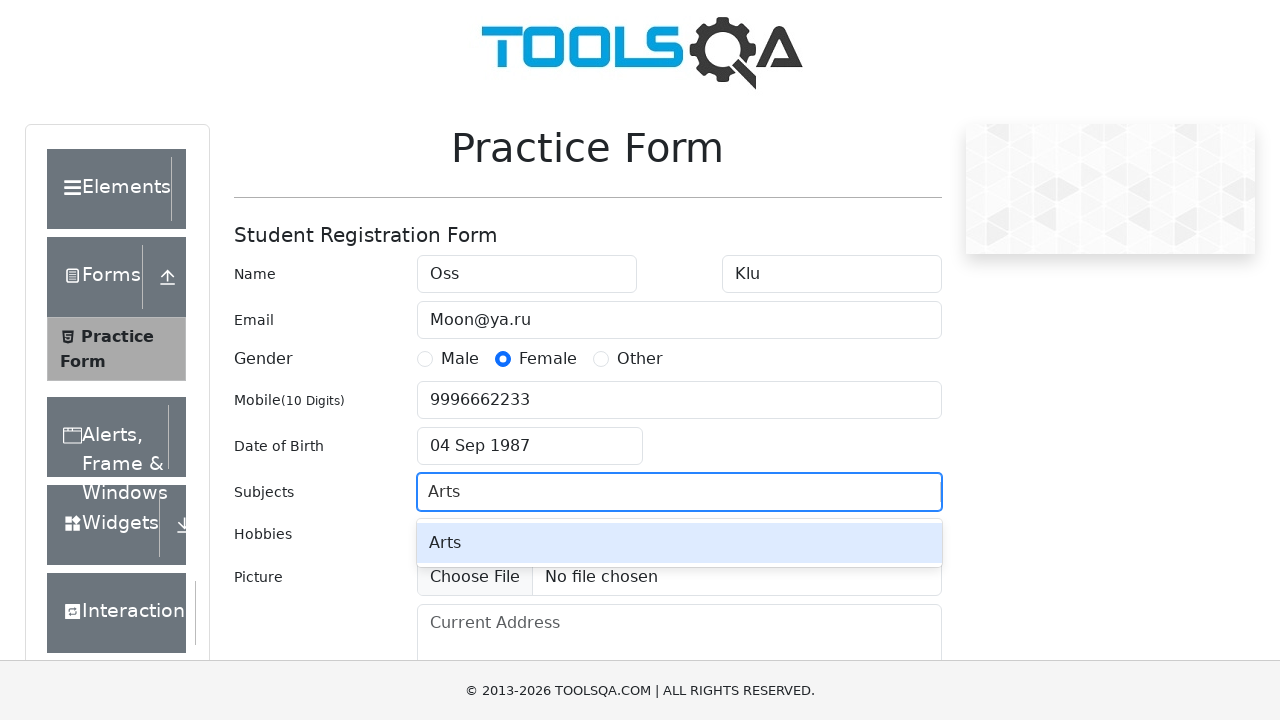

Pressed Enter to confirm subject selection on #subjectsInput
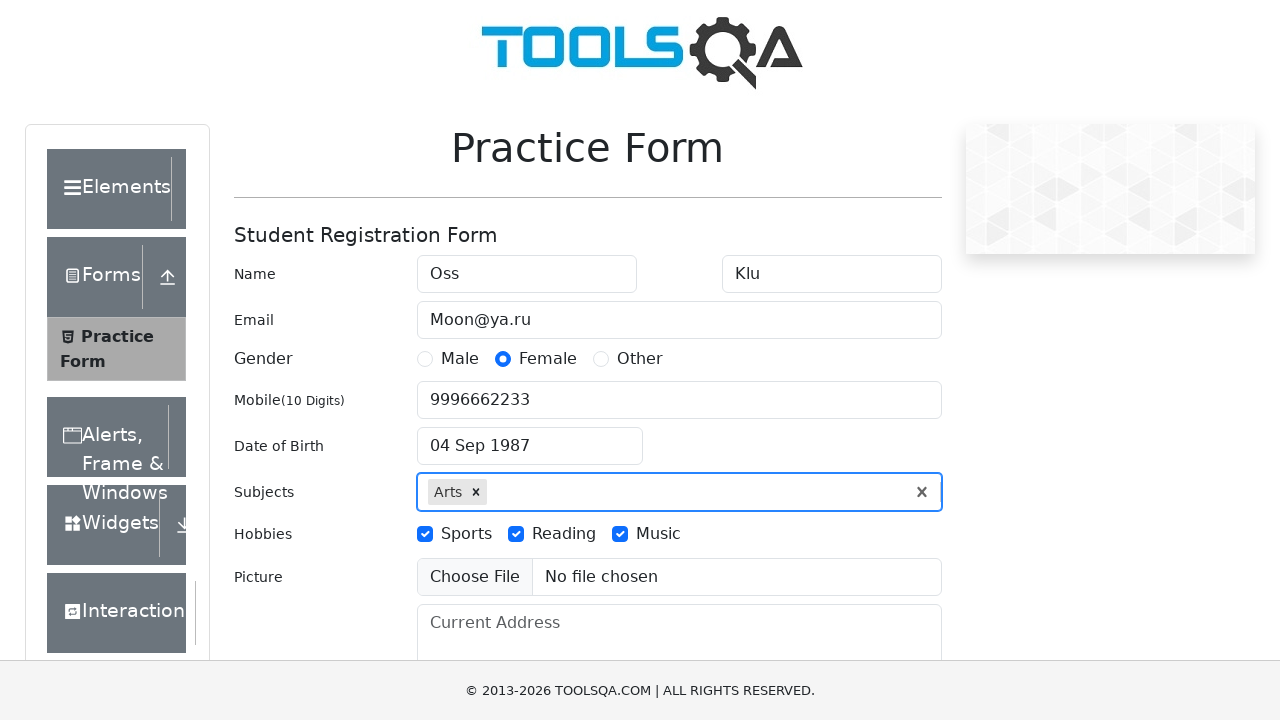

Filled current address field with 'Fly to the Moon' on #currentAddress
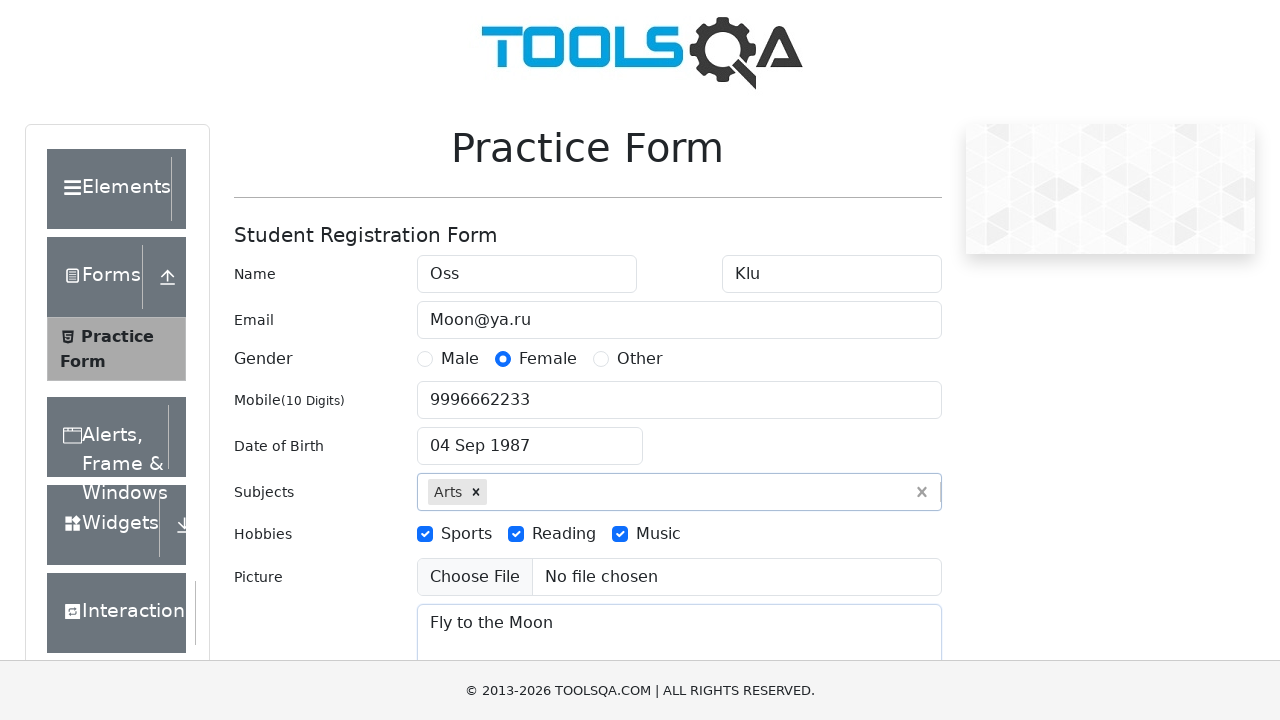

Filled state input field with 'Haryana' on #react-select-3-input
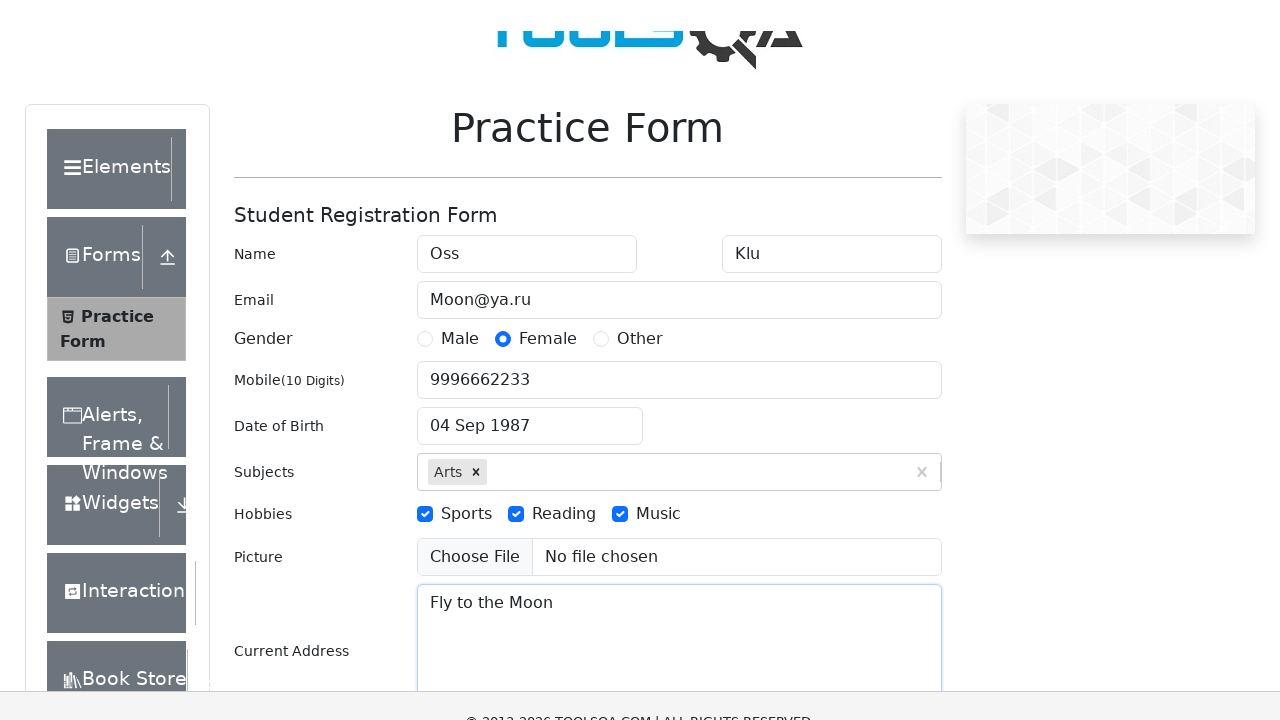

Pressed Enter to confirm state selection on #react-select-3-input
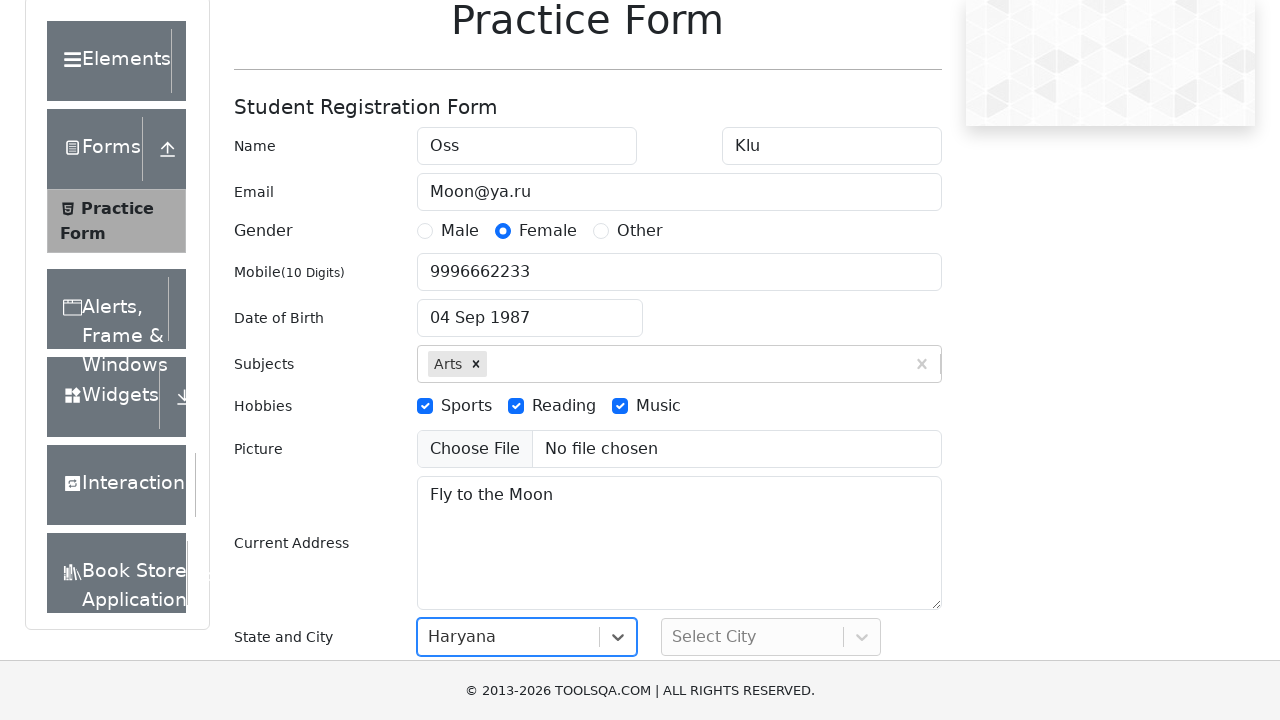

Filled city input field with 'Panipat' on #react-select-4-input
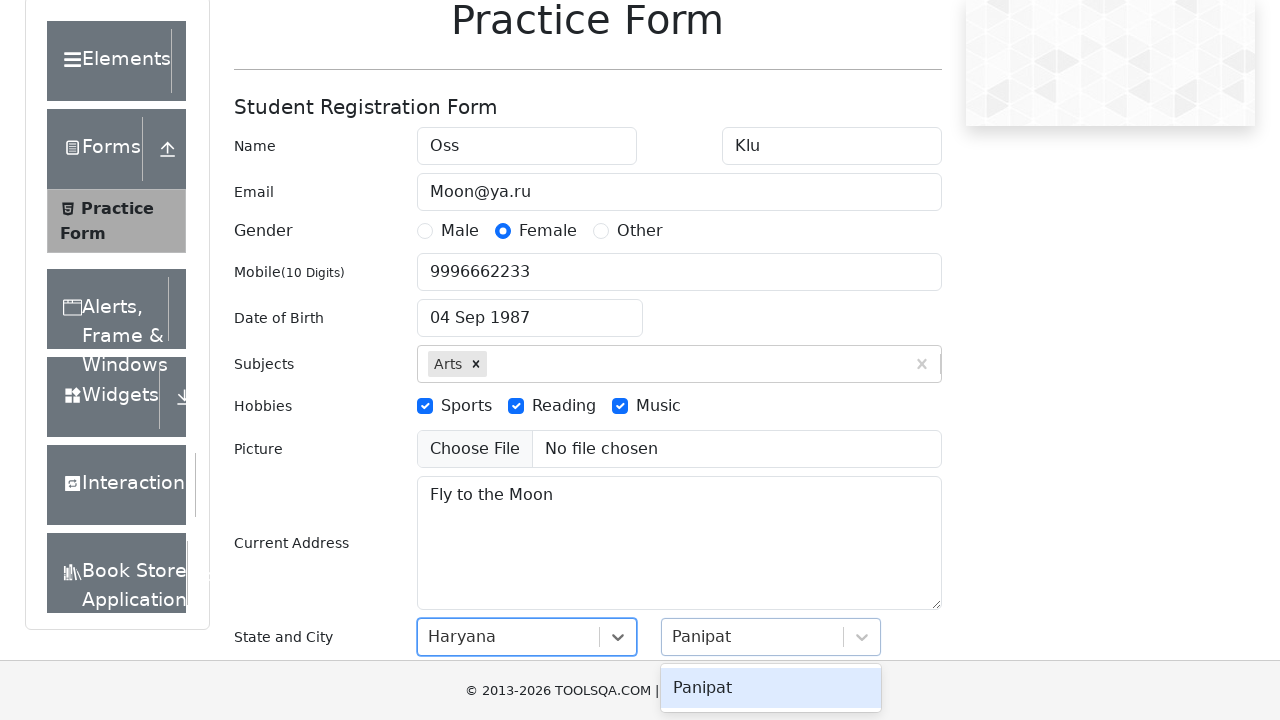

Pressed Enter to confirm city selection on #react-select-4-input
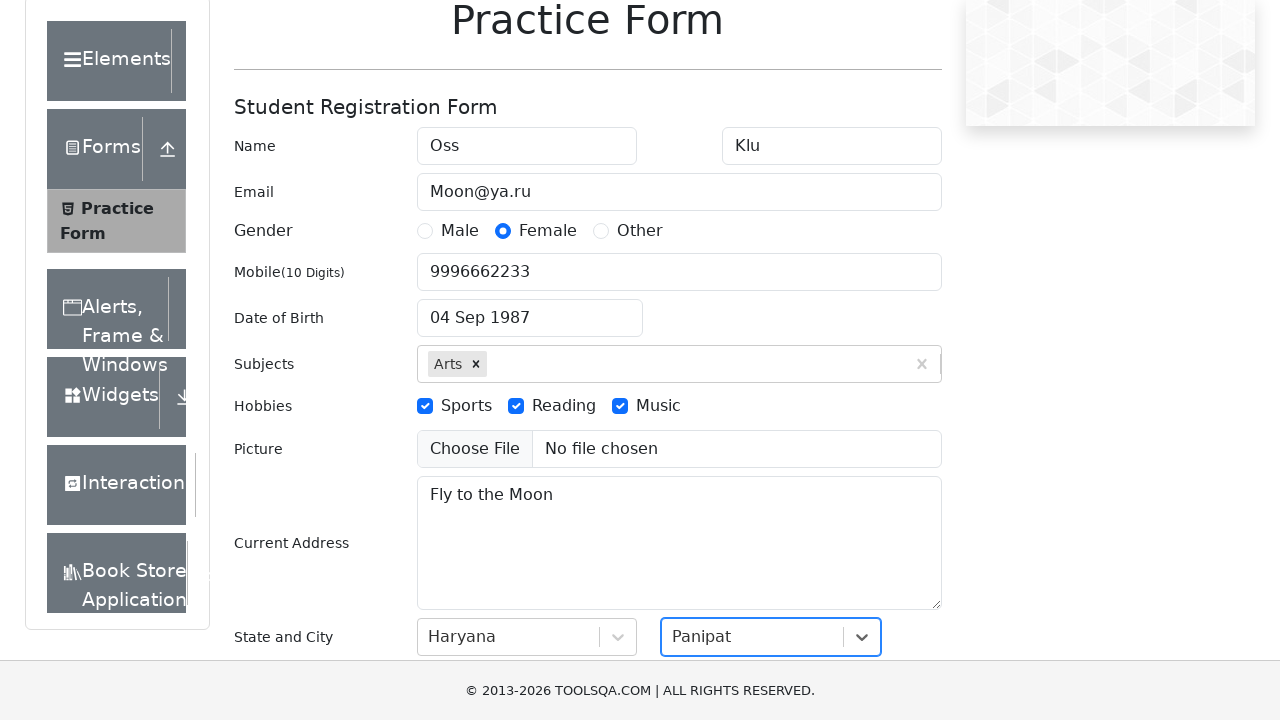

Clicked submit button to submit the form at (885, 499) on #submit
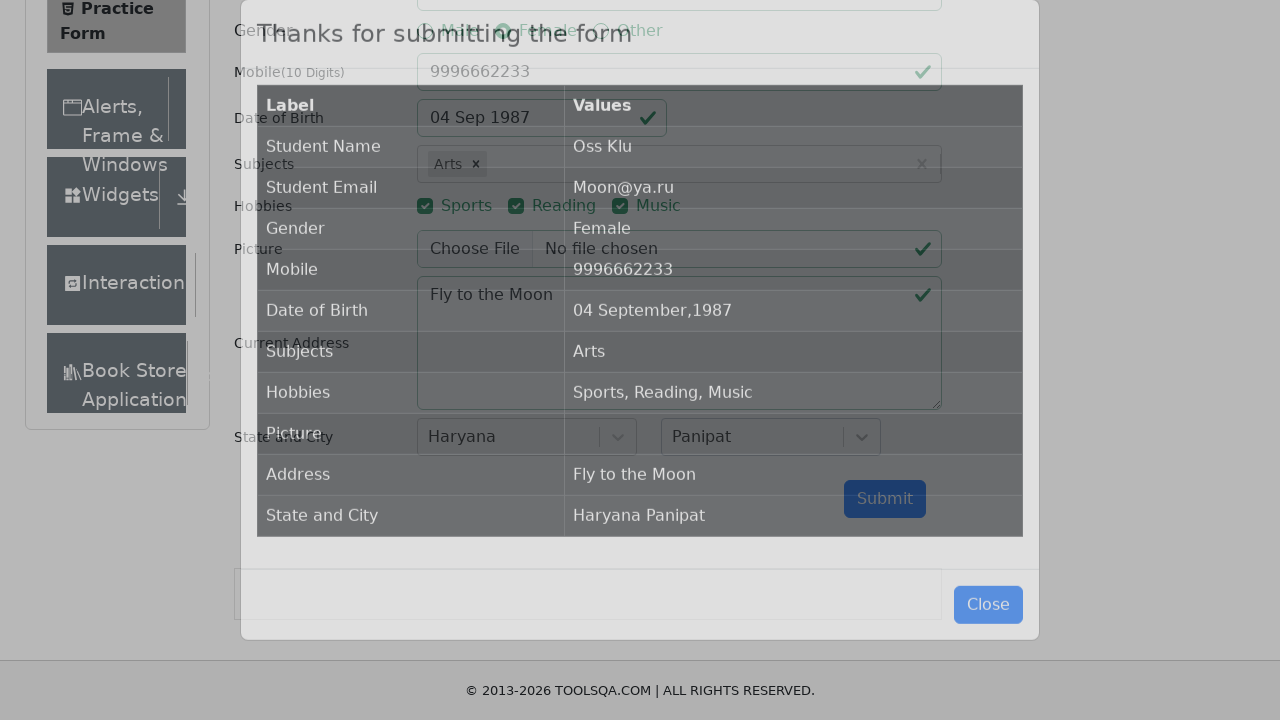

Confirmation modal appeared with submission success message
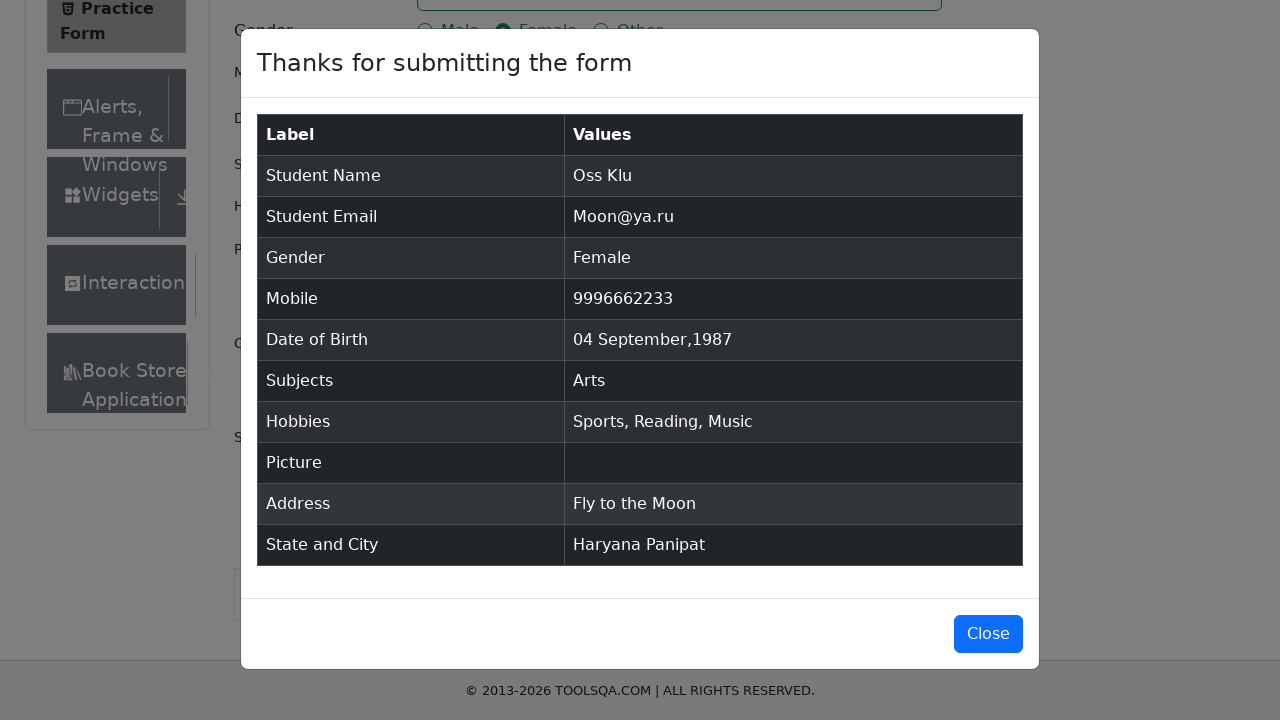

Verified confirmation modal contains 'Thanks for submitting the form' message
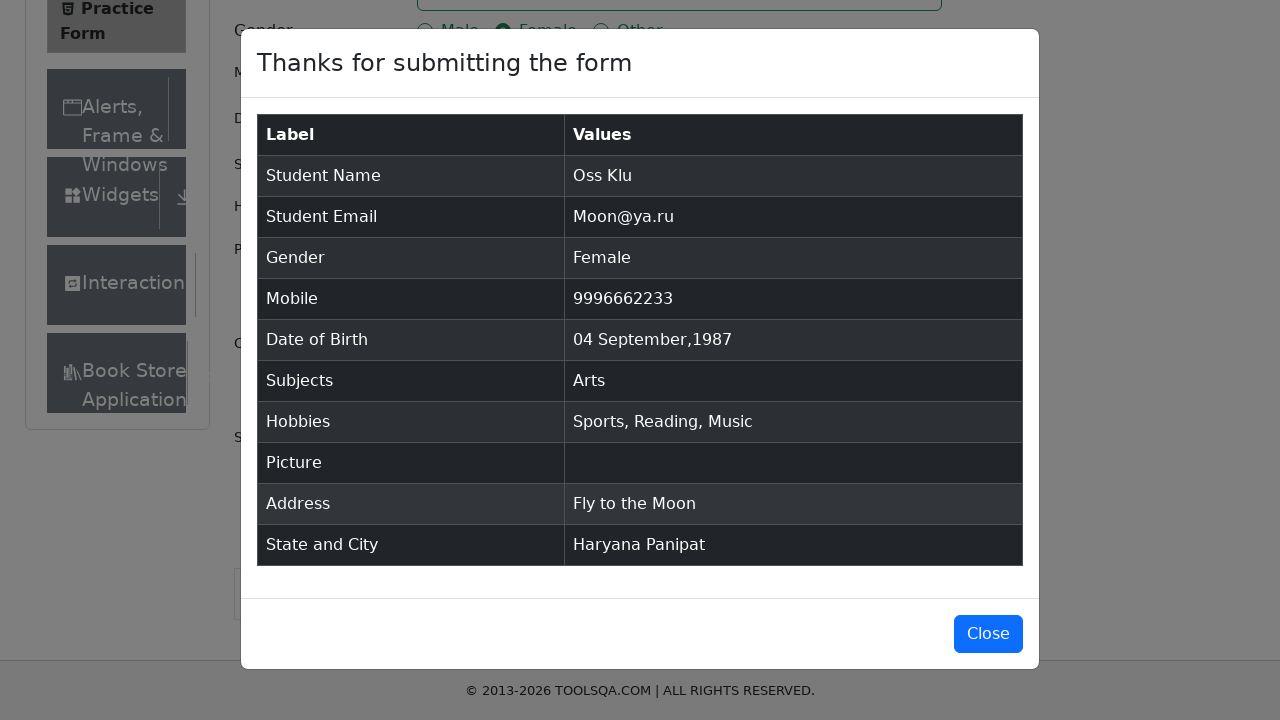

Clicked close button to dismiss confirmation modal at (988, 634) on #closeLargeModal
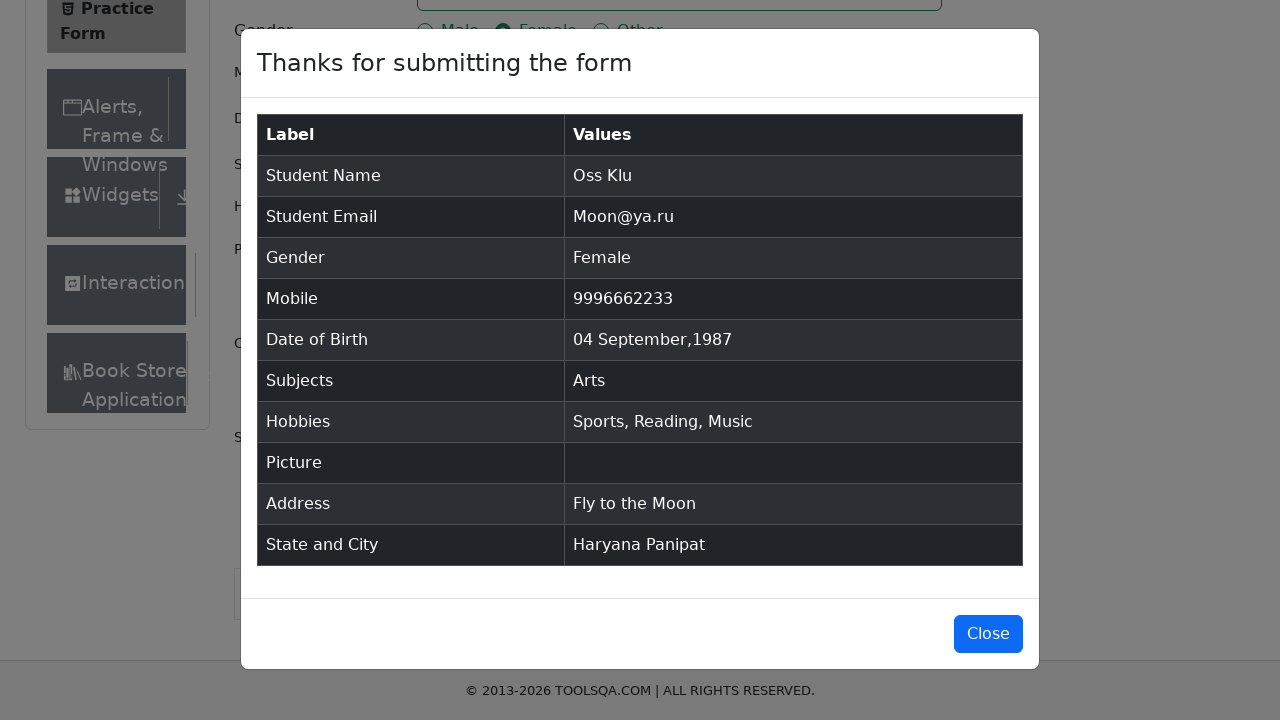

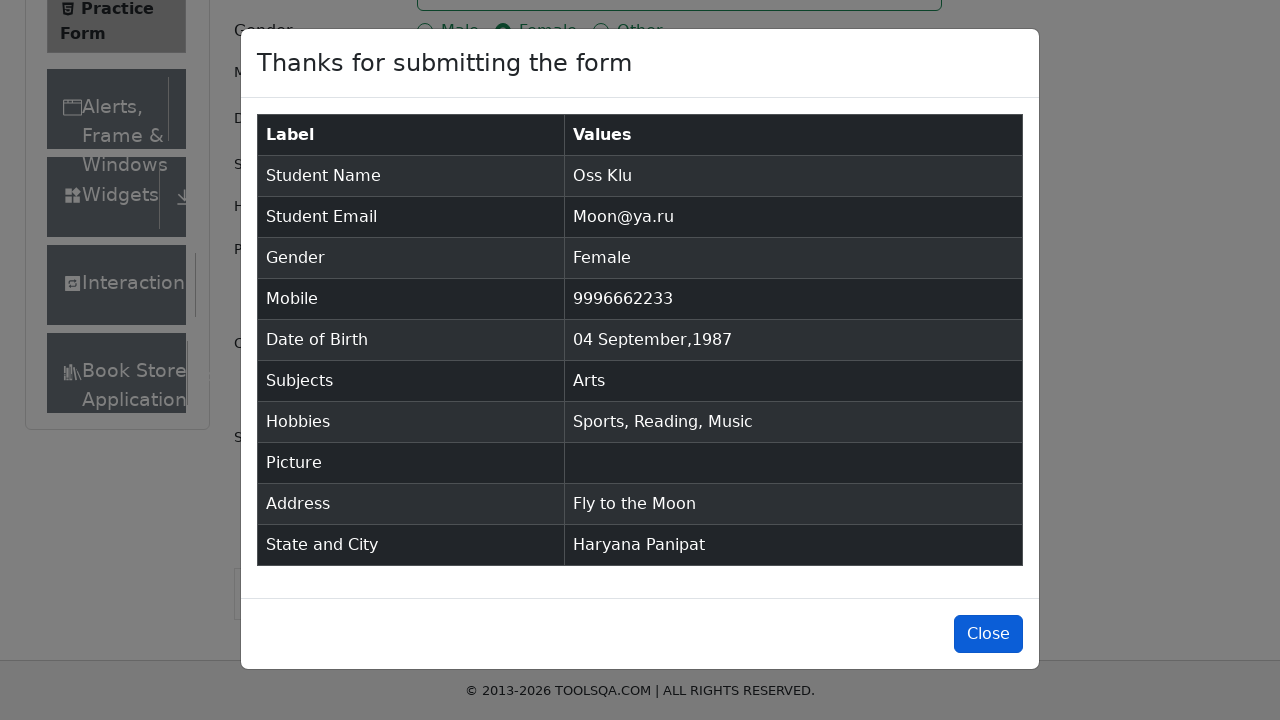